Tests clicking a link that opens a new browser window, then switching to that new window and verifying its title and URL.

Starting URL: http://the-internet.herokuapp.com/windows

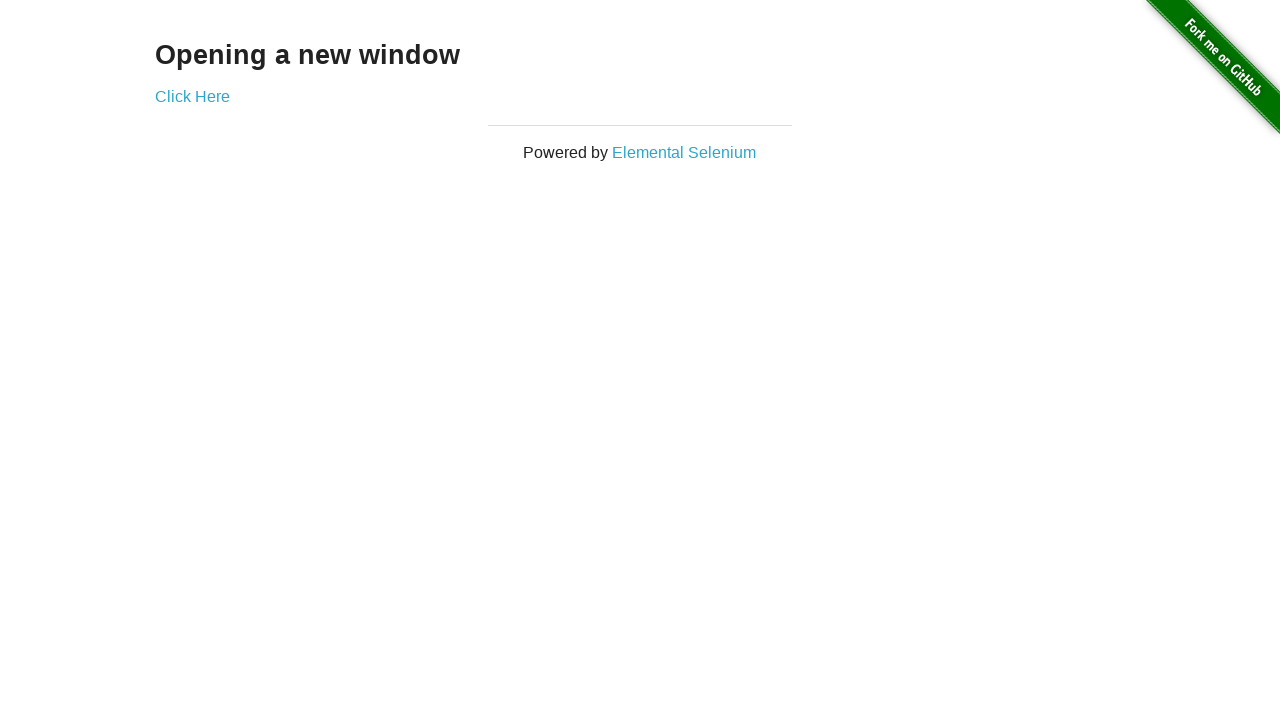

Clicked 'Click Here' link to open new window at (192, 96) on text=Click Here
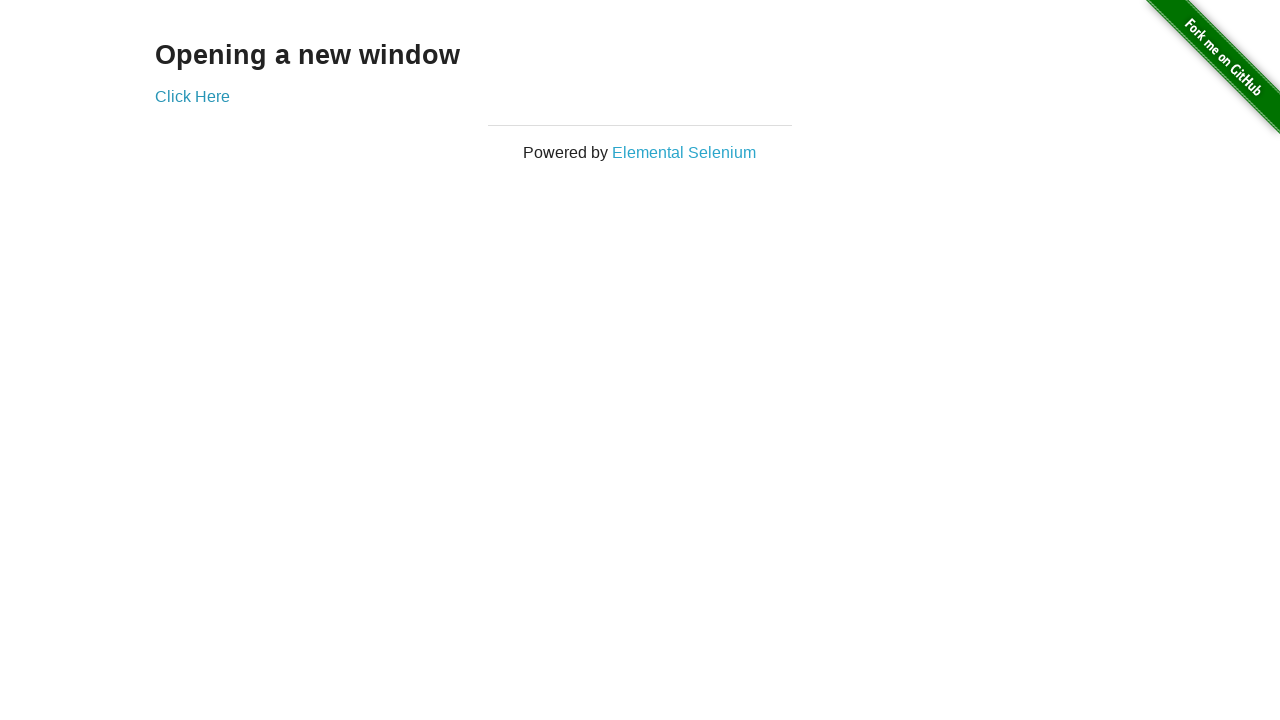

Captured reference to newly opened window
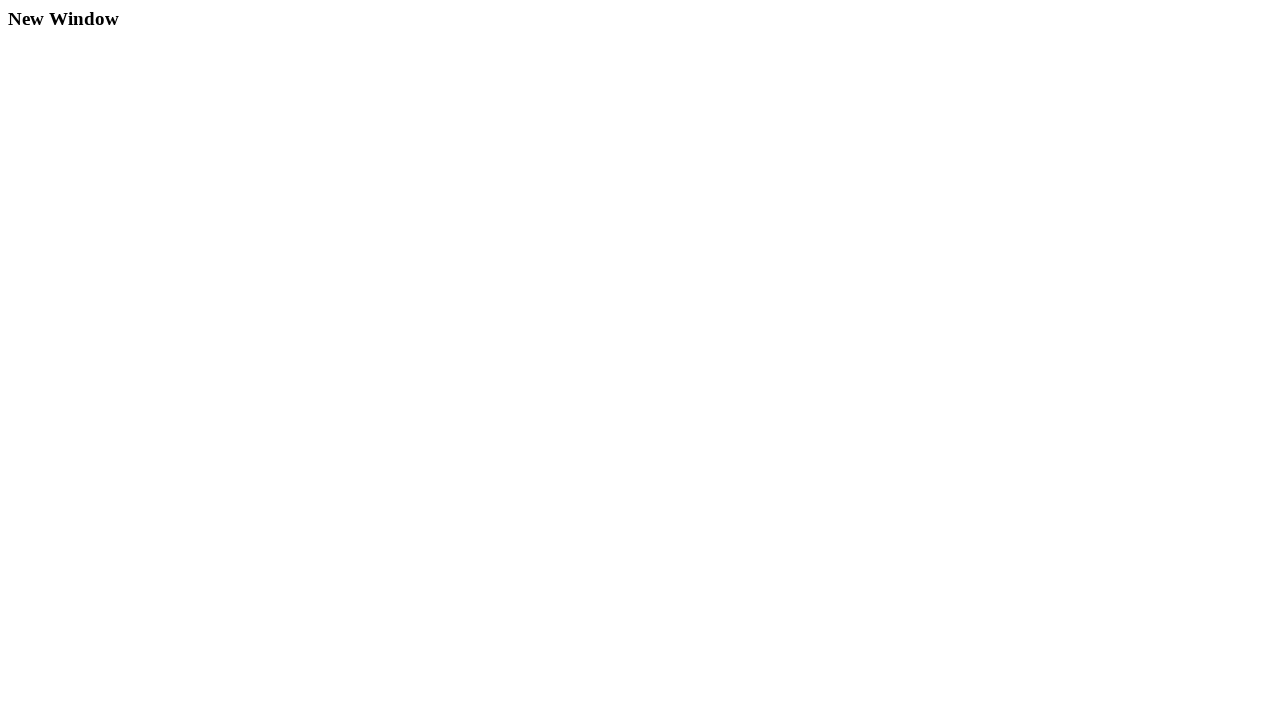

New window finished loading
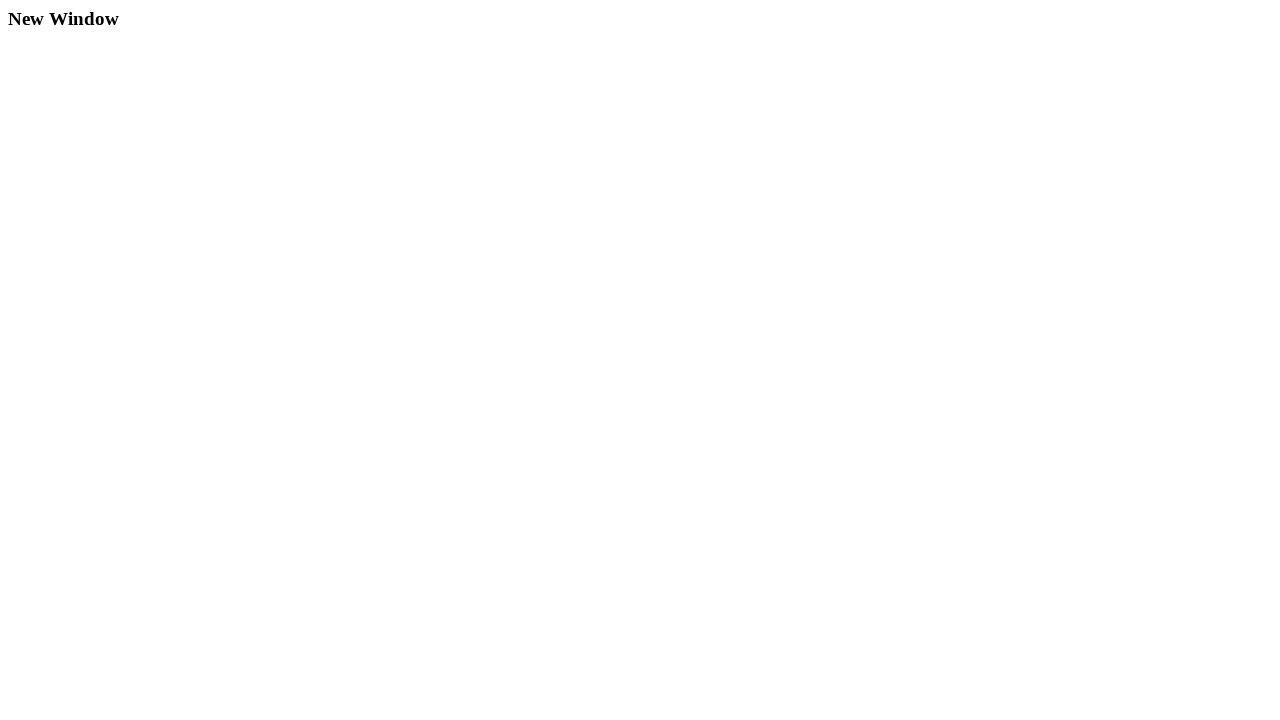

Verified new window title is 'New Window'
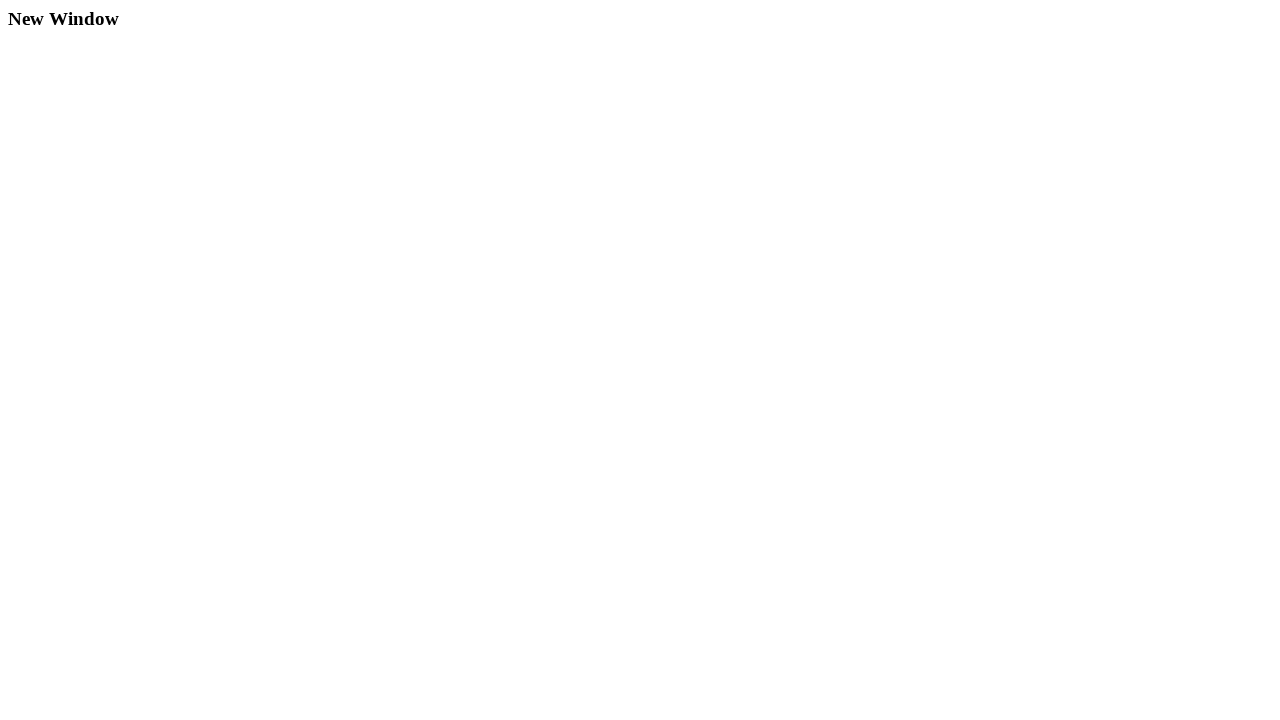

Verified new window URL is 'http://the-internet.herokuapp.com/windows/new'
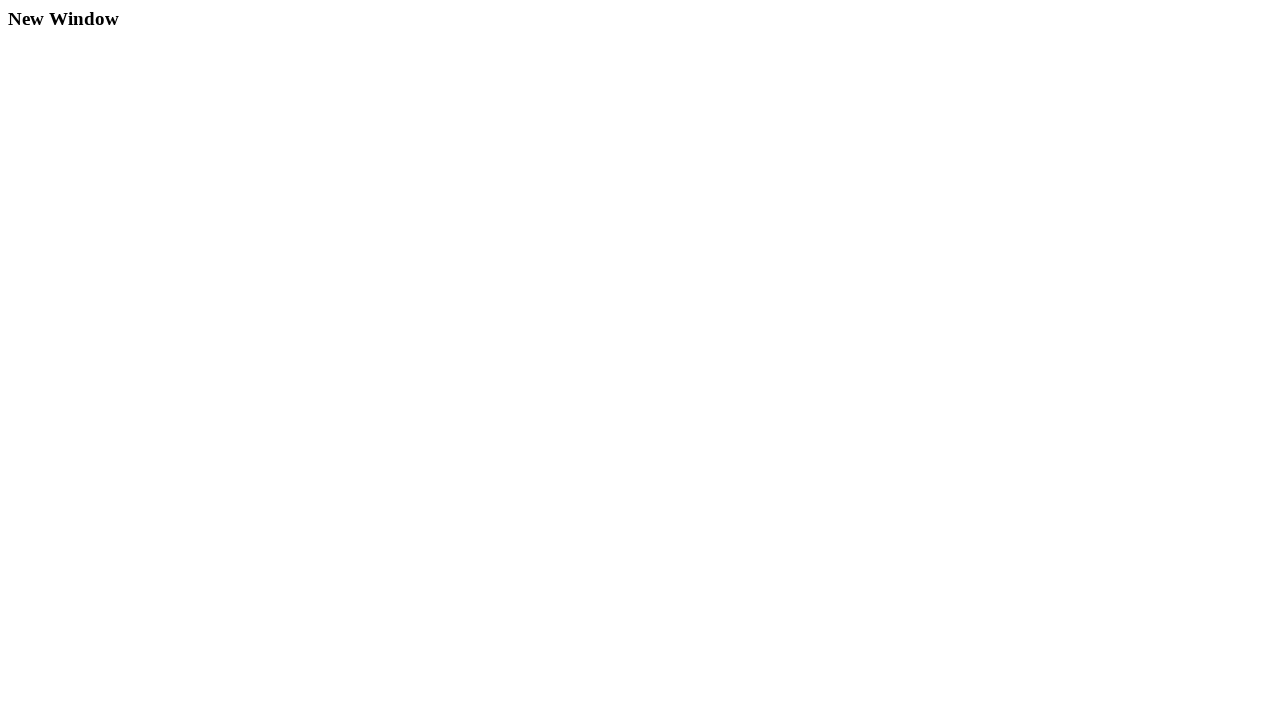

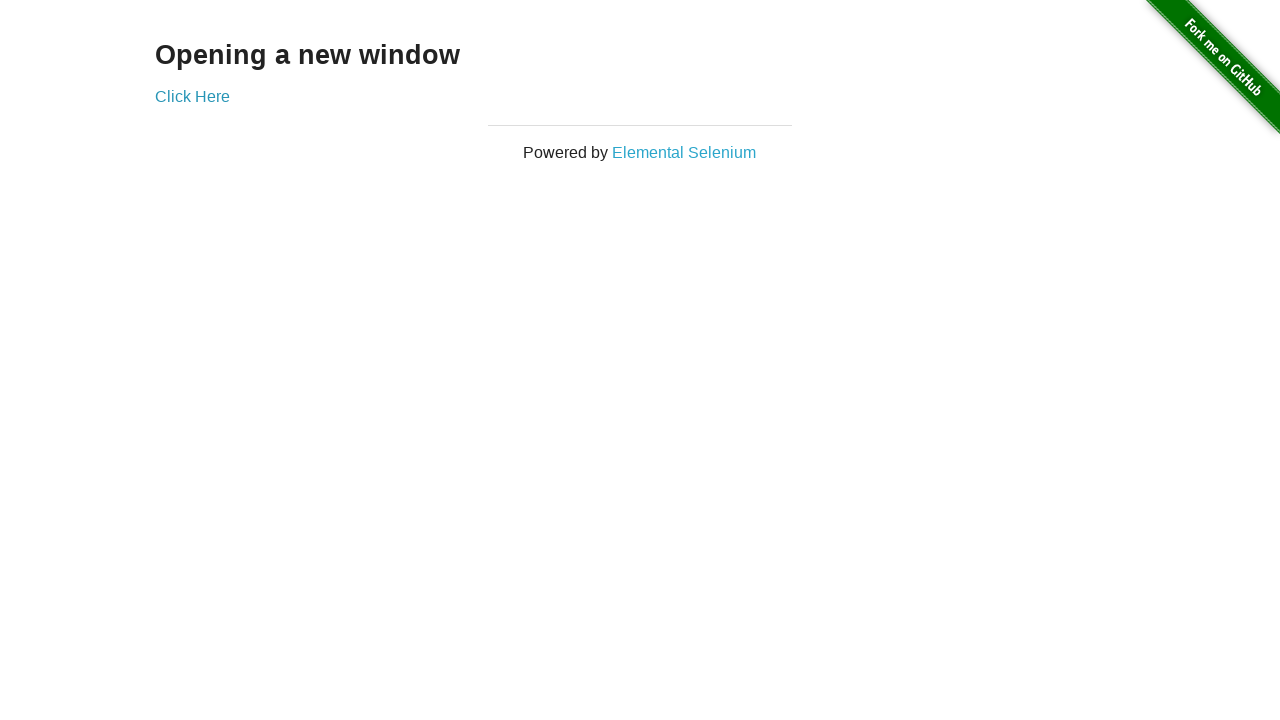